Tests interaction with a radio button inside an iframe on W3Schools tryit editor page by switching to the iframe and clicking a radio button

Starting URL: https://www.w3schools.com/tags/tryit.asp?filename=tryhtml5_input_type_radio

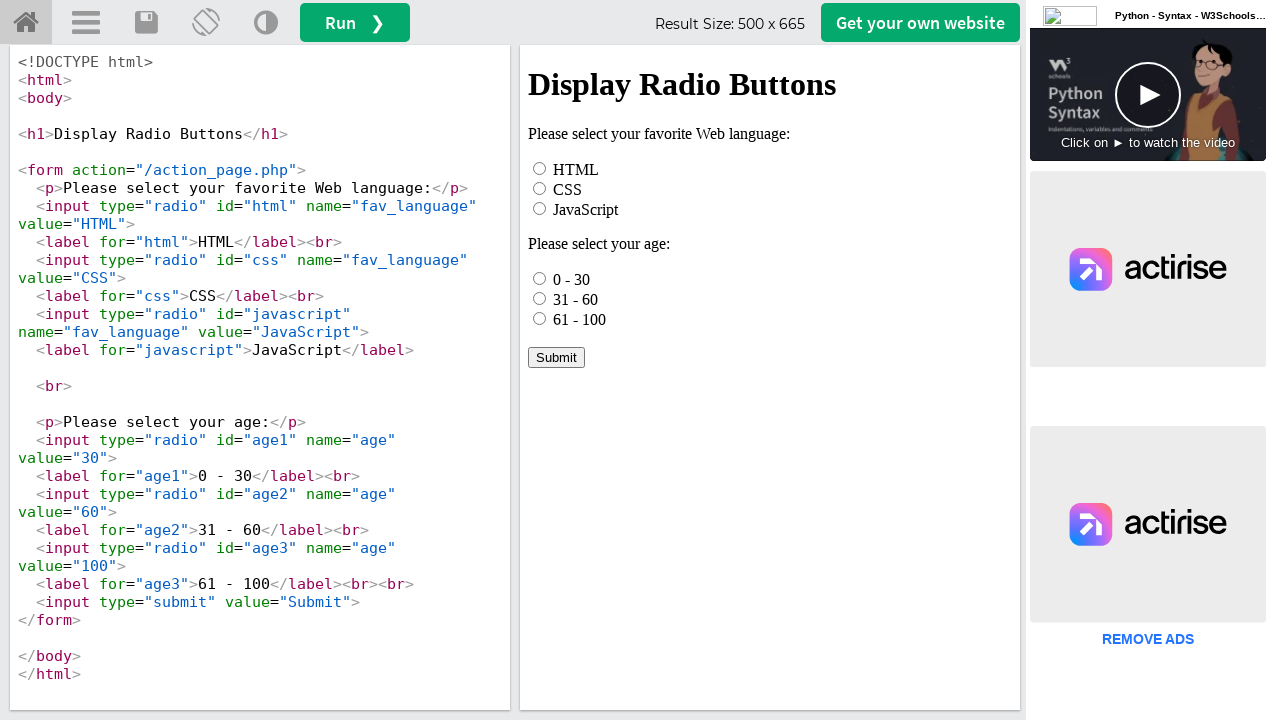

Waited for iframe #iframeResult to load
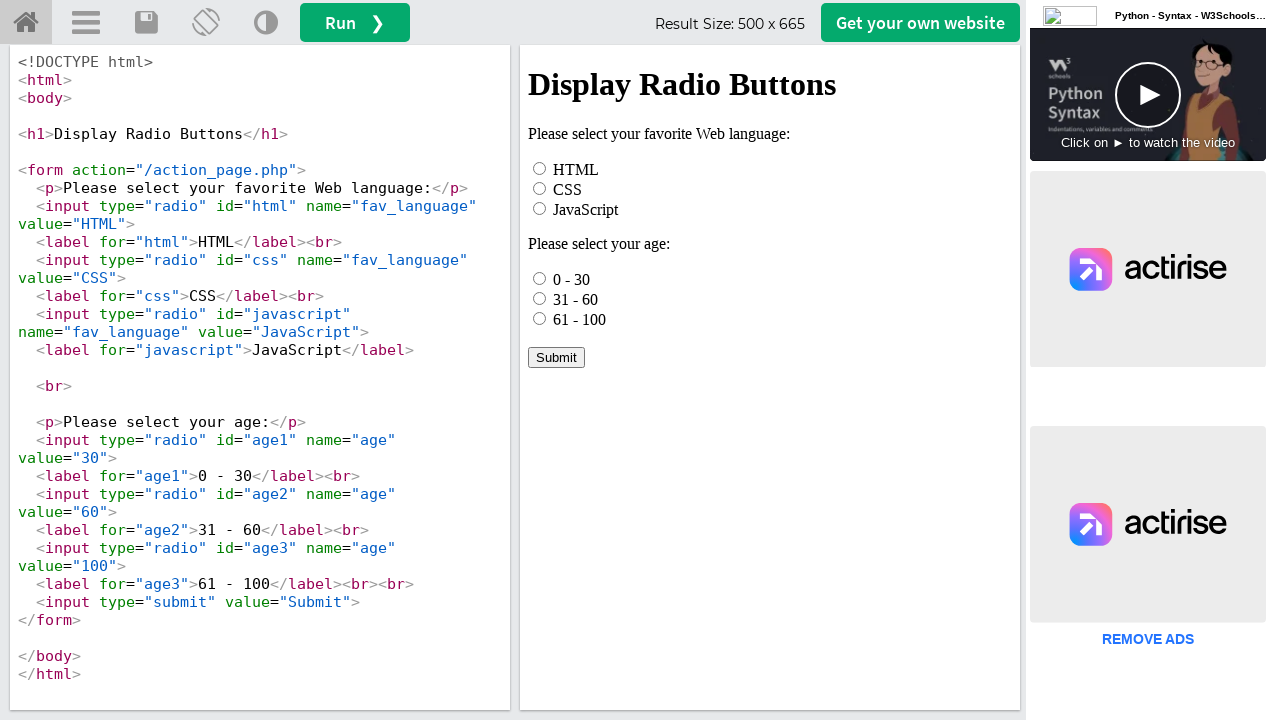

Located iframe #iframeResult
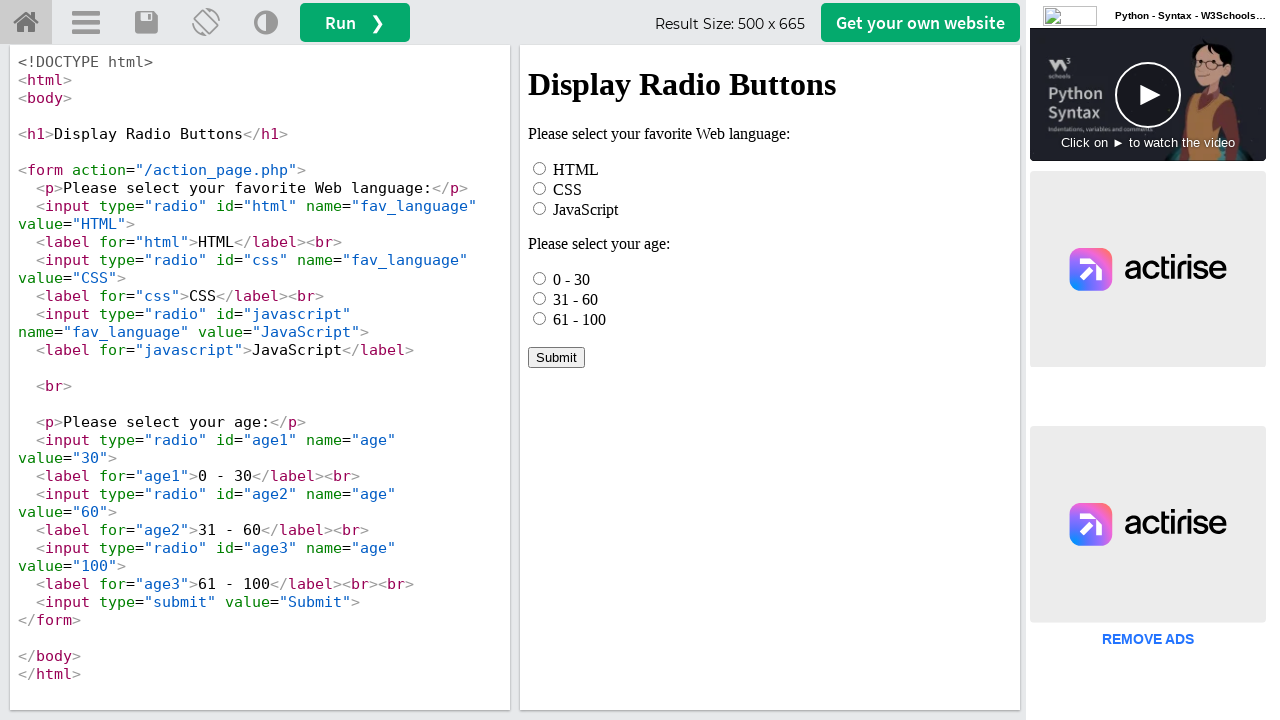

Clicked the radio button with id 'html' inside the iframe at (540, 168) on #iframeResult >> internal:control=enter-frame >> #html
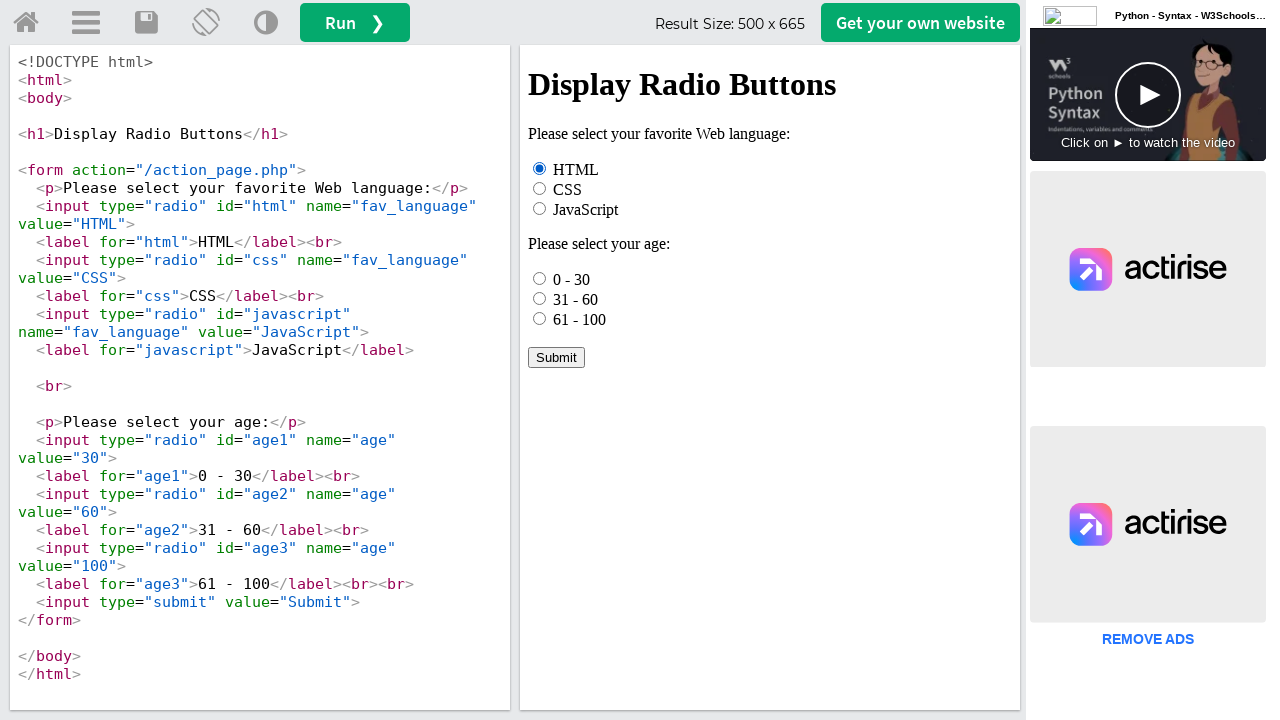

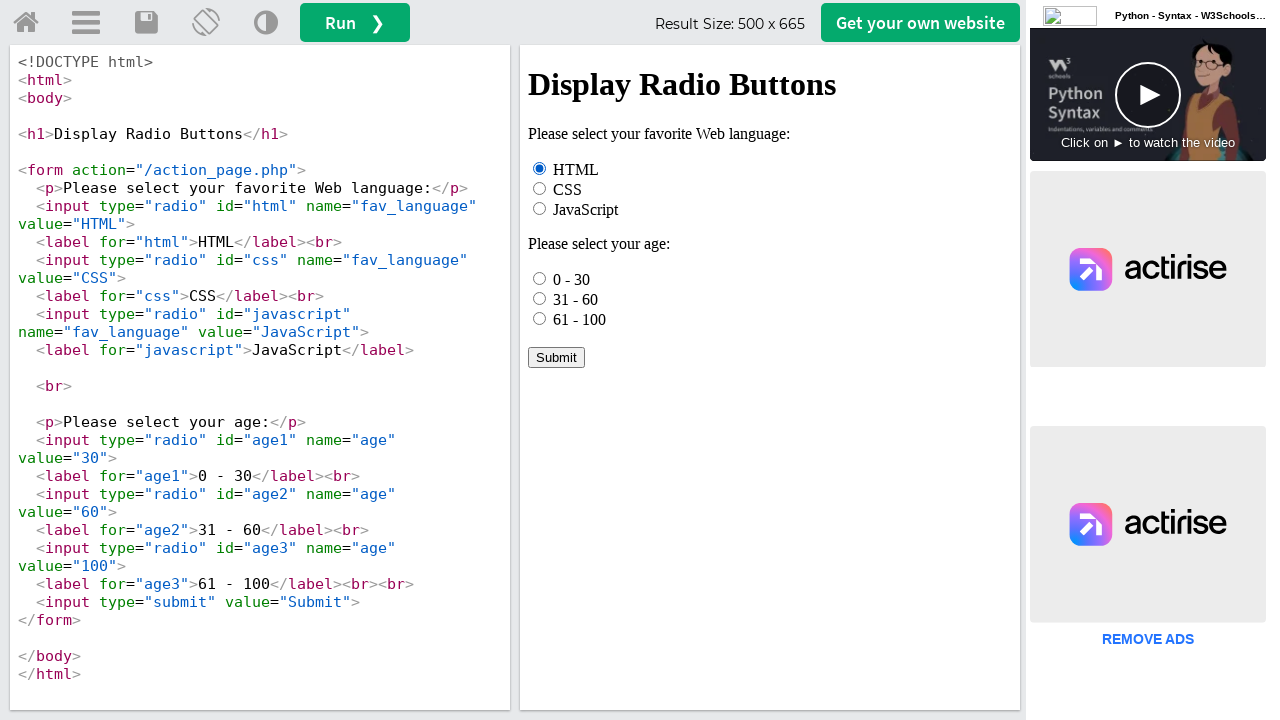